Navigates to the VCTC Pune website and waits for the page to load. This is a minimal test that only verifies the page is accessible.

Starting URL: https://vctcpune.com/

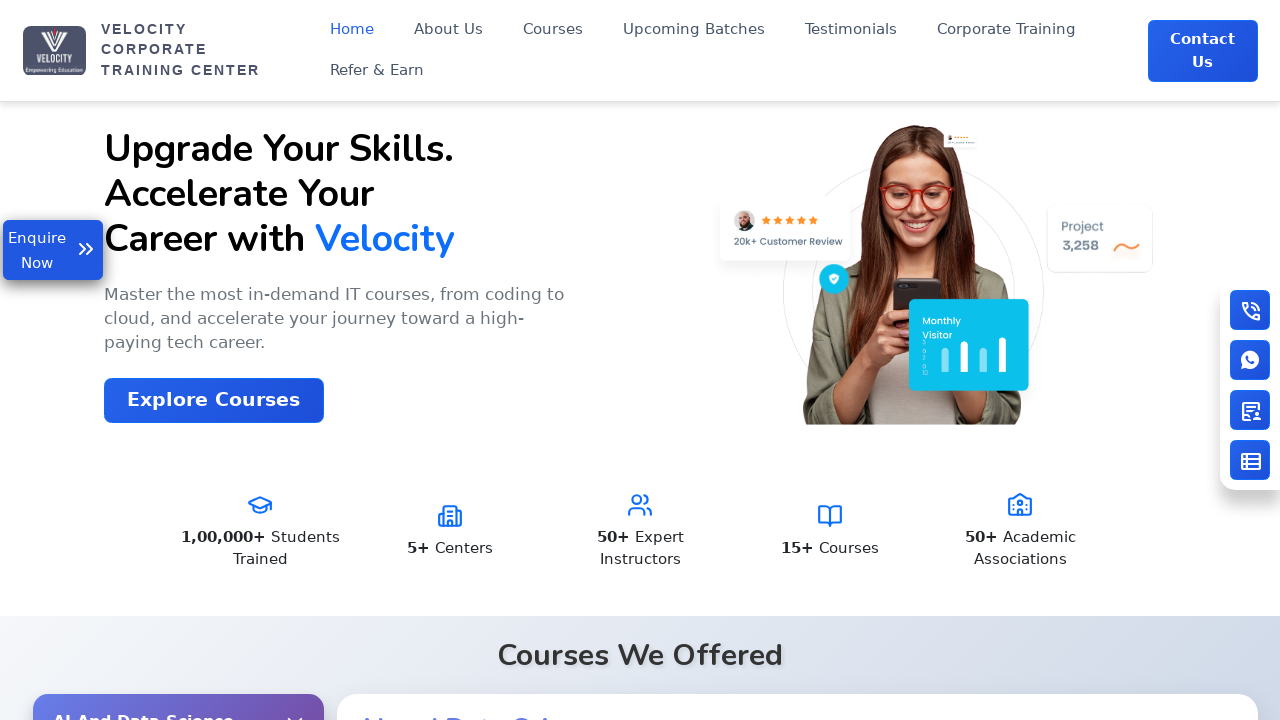

Waited for page to reach domcontentloaded state
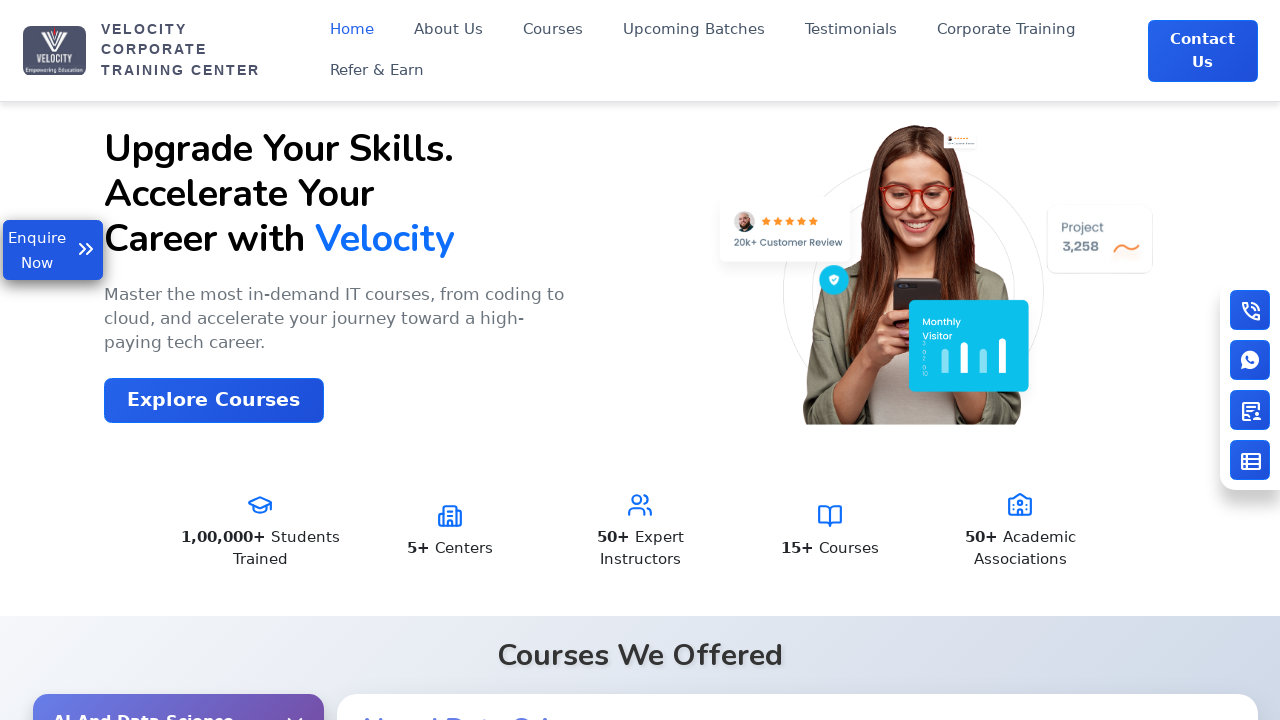

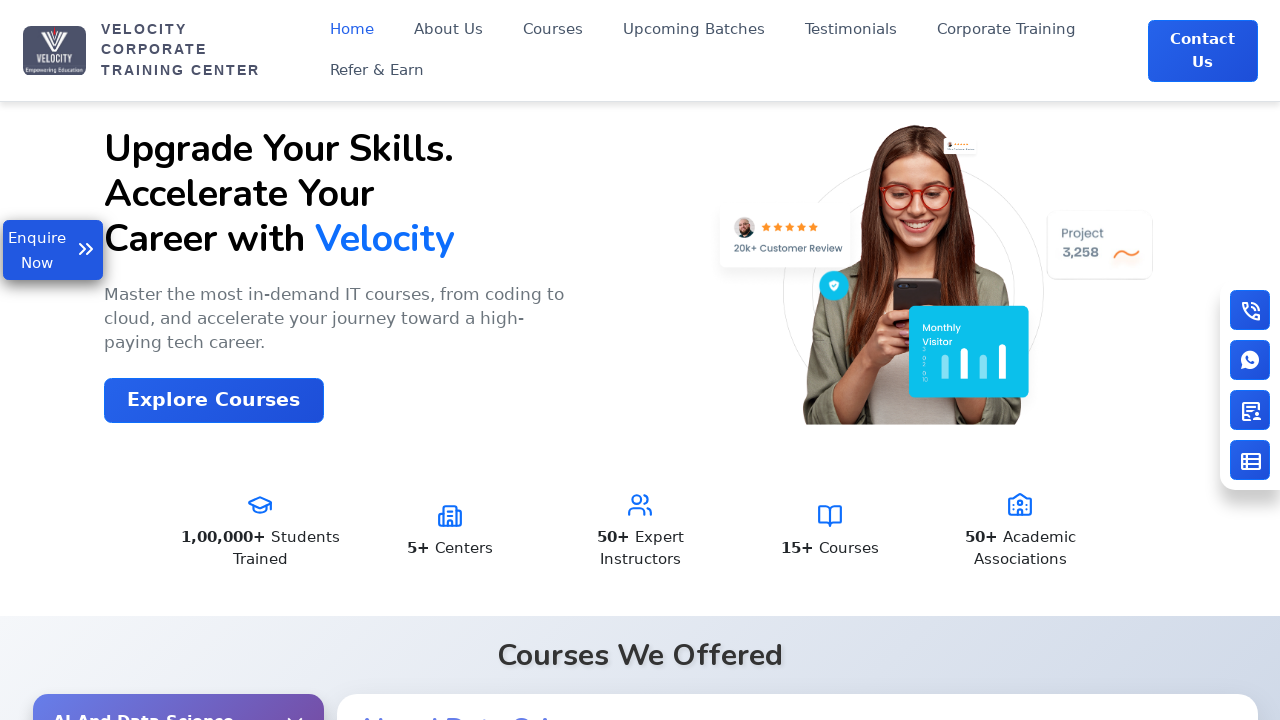